Tests various form controls including dropdown selection, checkbox, and radio button interactions on a practice automation page

Starting URL: https://rahulshettyacademy.com/AutomationPractice/

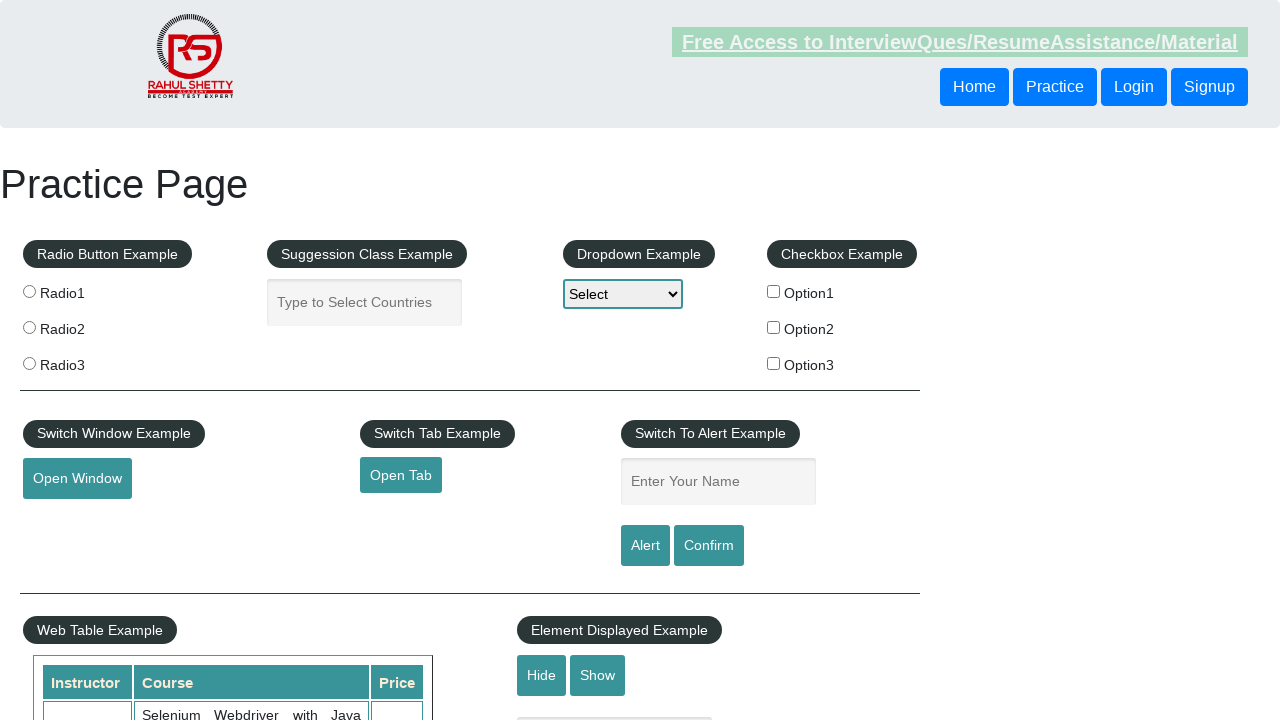

Navigated to AutomationPractice page
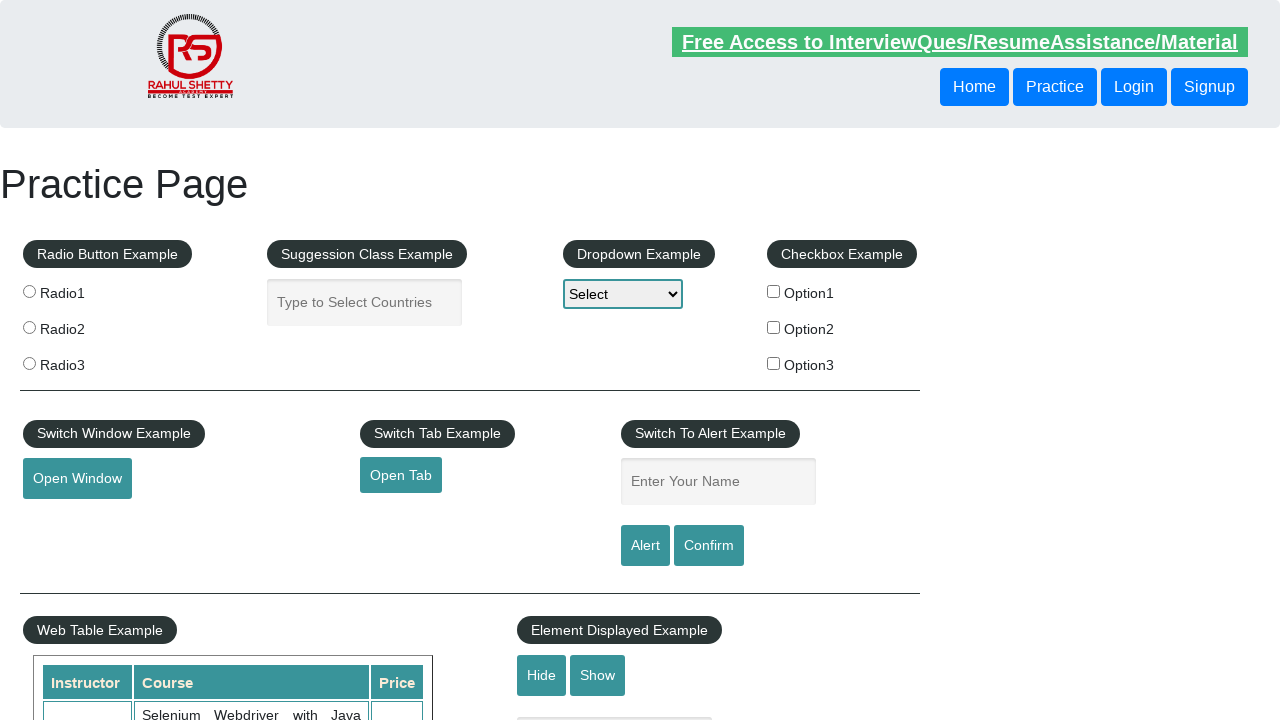

Selected dropdown option by value 'option1' on #dropdown-class-example
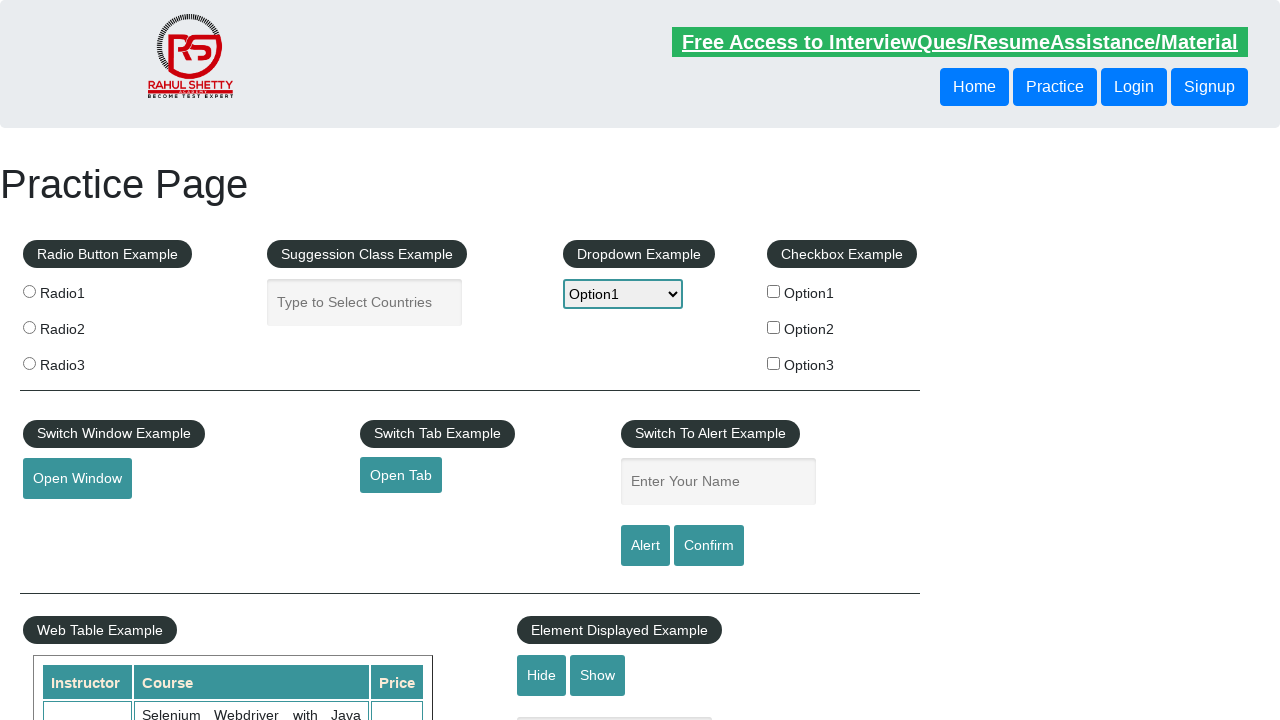

Selected dropdown option by label 'Option3' on #dropdown-class-example
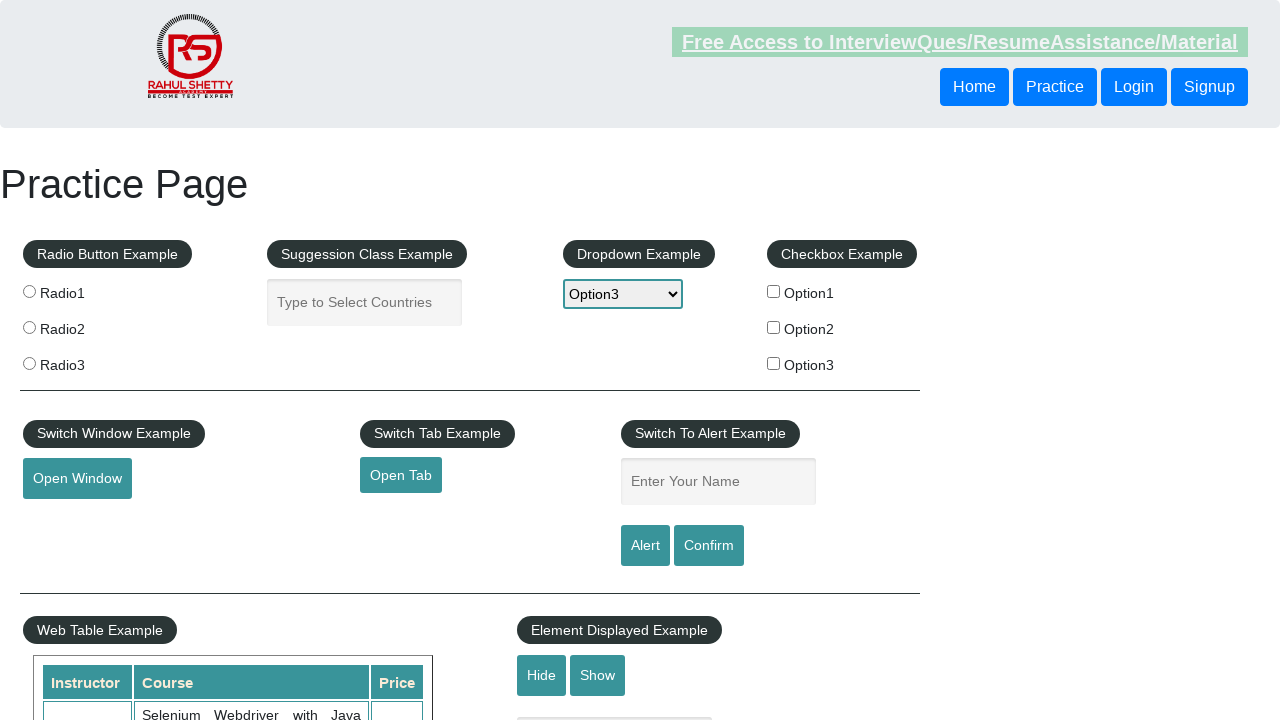

Selected dropdown option by index 2 (third option) on #dropdown-class-example
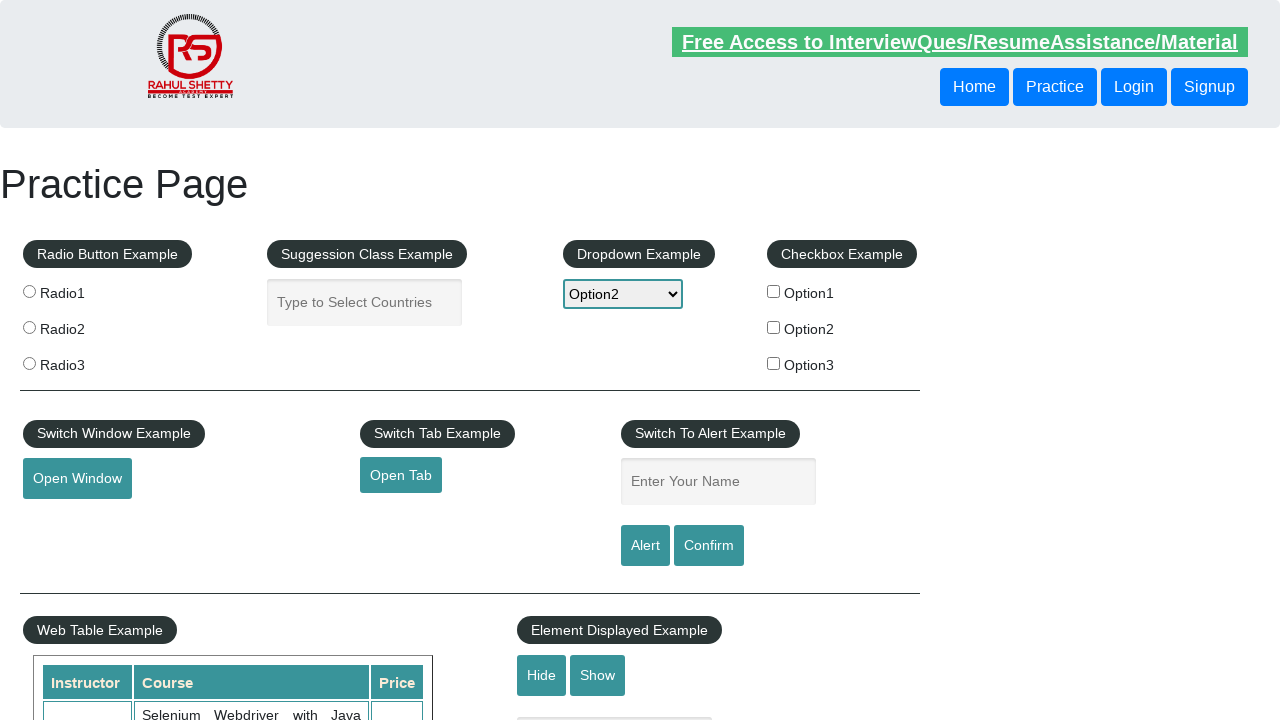

Clicked checkbox option 2 at (774, 327) on input[name='checkBoxOption2']
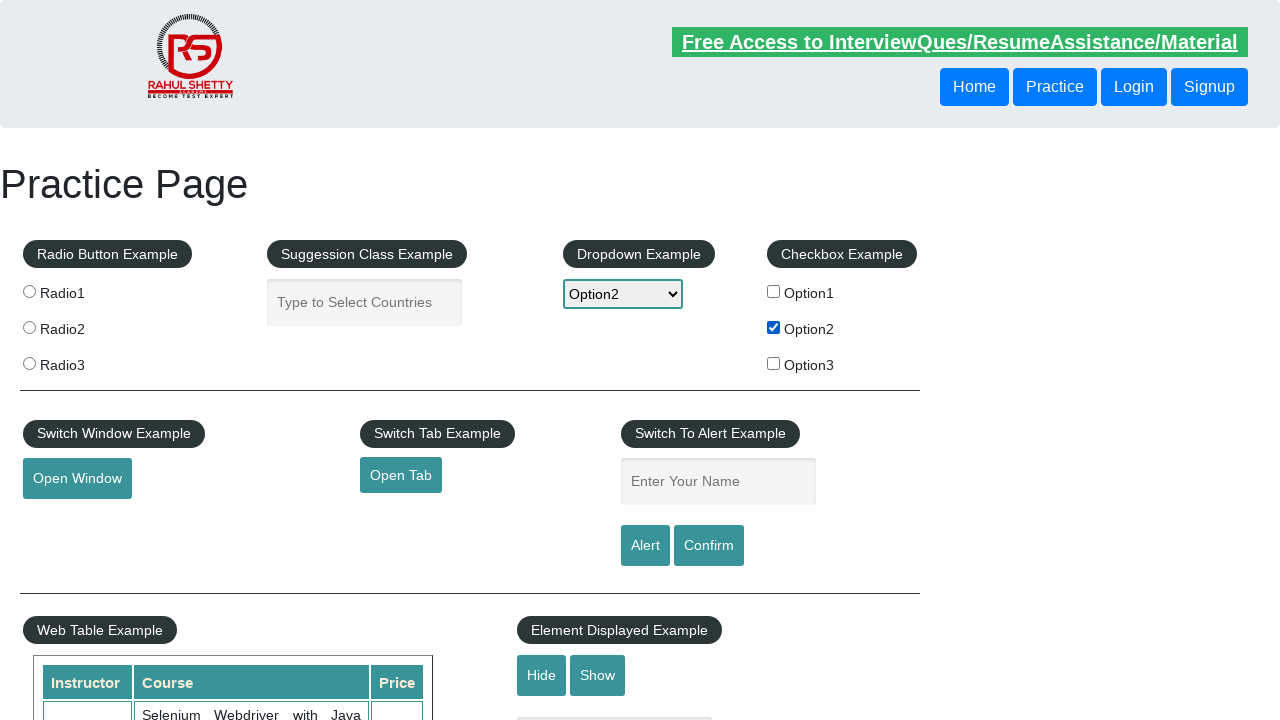

Clicked radio button option 3 at (29, 363) on input[value='radio3']
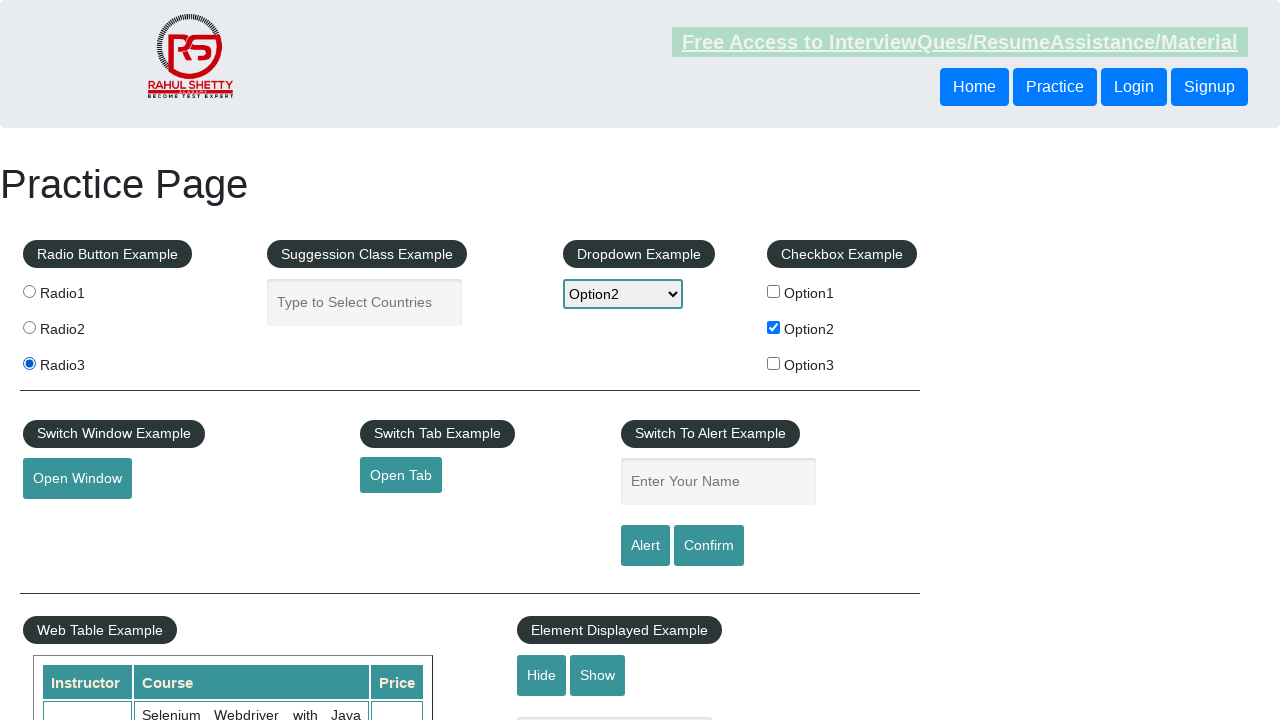

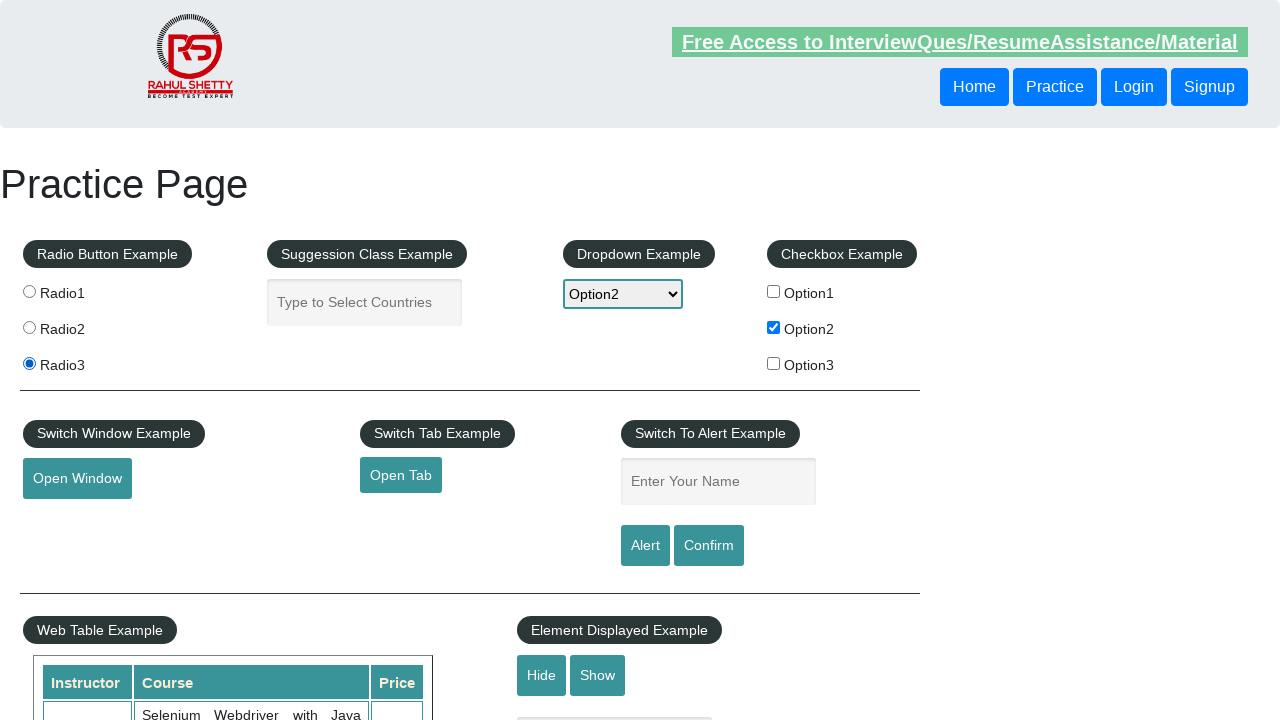